Tests checkbox functionality by selecting Option 2, verifying selection states, and checking the result message displays correctly

Starting URL: https://kristinek.github.io/site/examples/actions

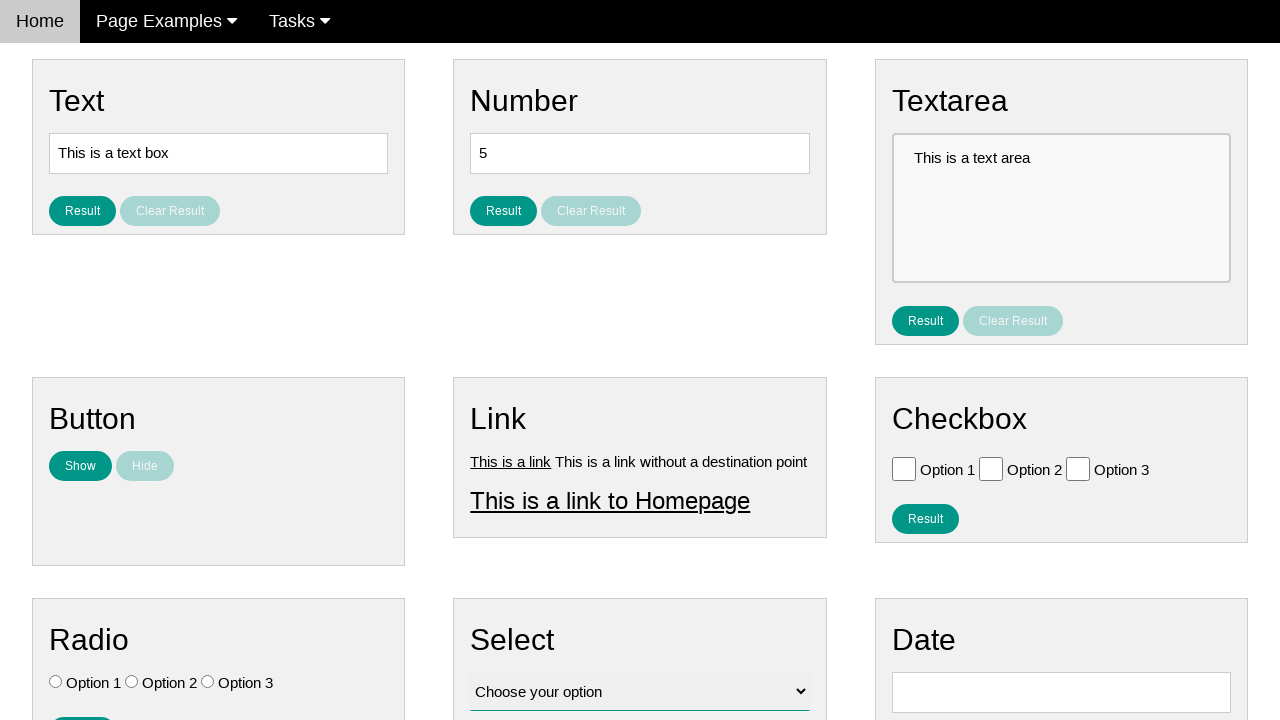

Navigated to checkbox example page
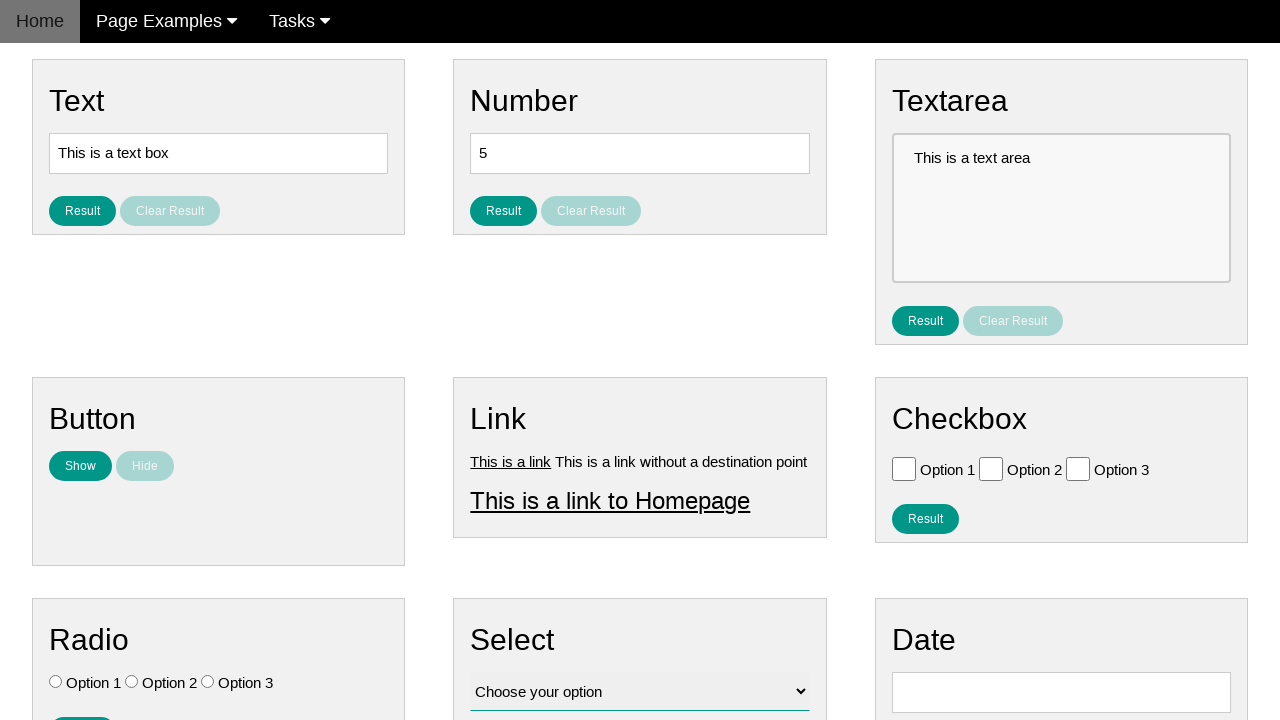

Verified Option 1 checkbox is unchecked
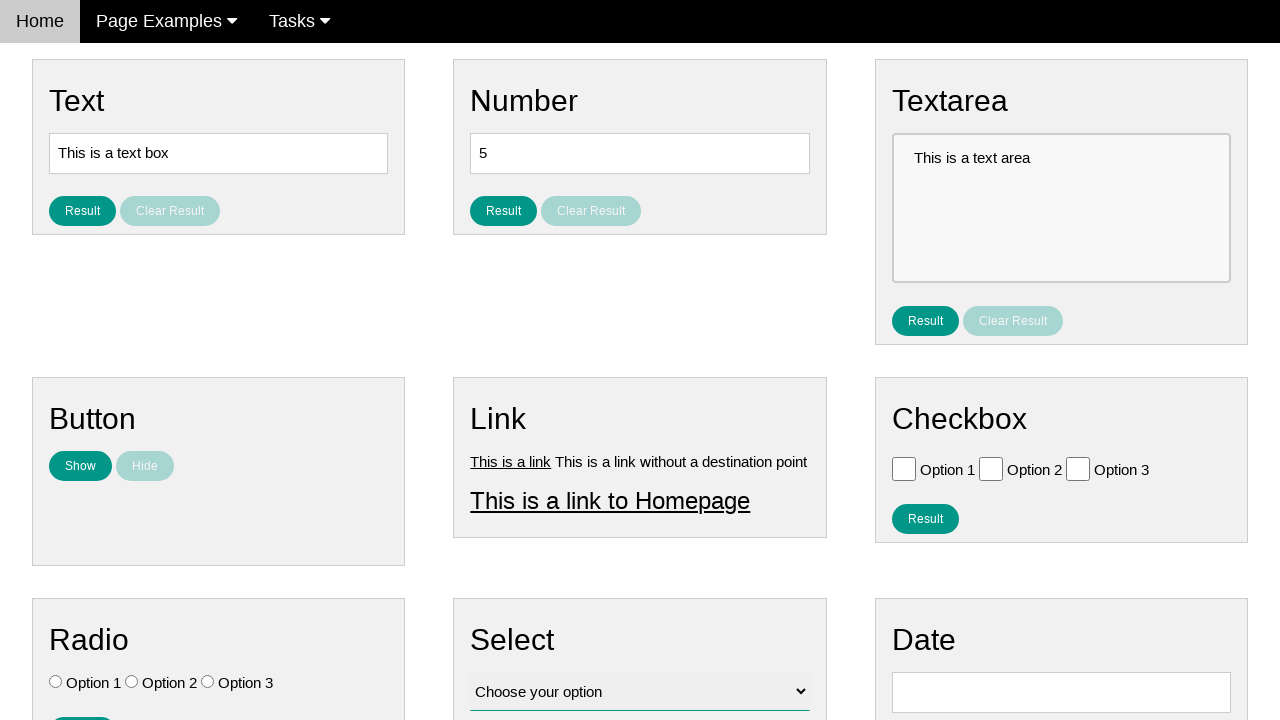

Verified Option 2 checkbox is unchecked
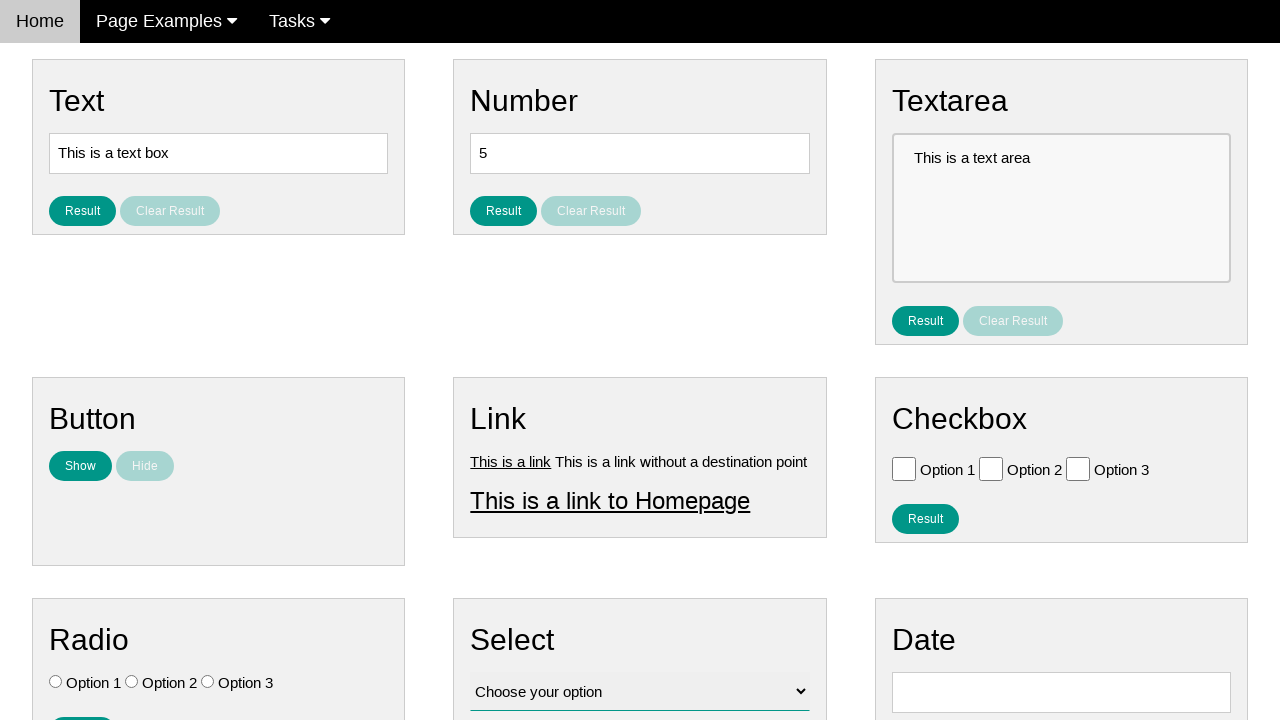

Verified Option 3 checkbox is unchecked
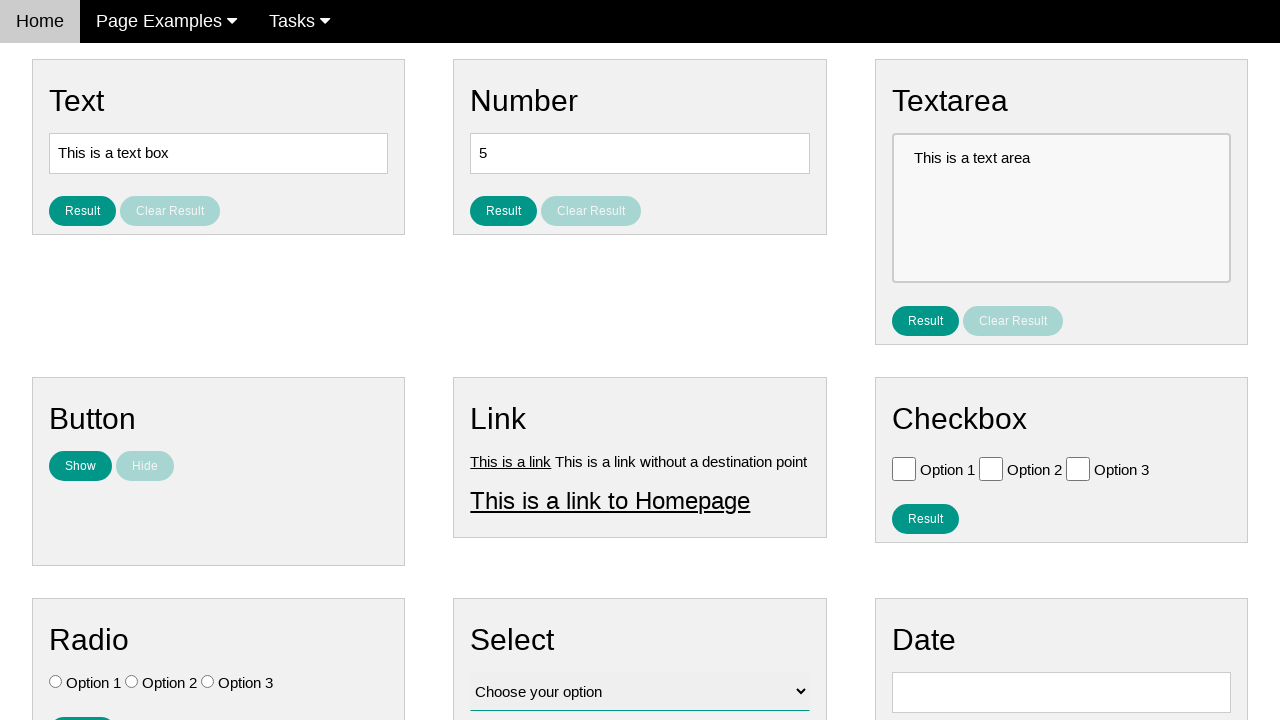

Clicked Option 2 checkbox at (991, 468) on #vfb-6-1
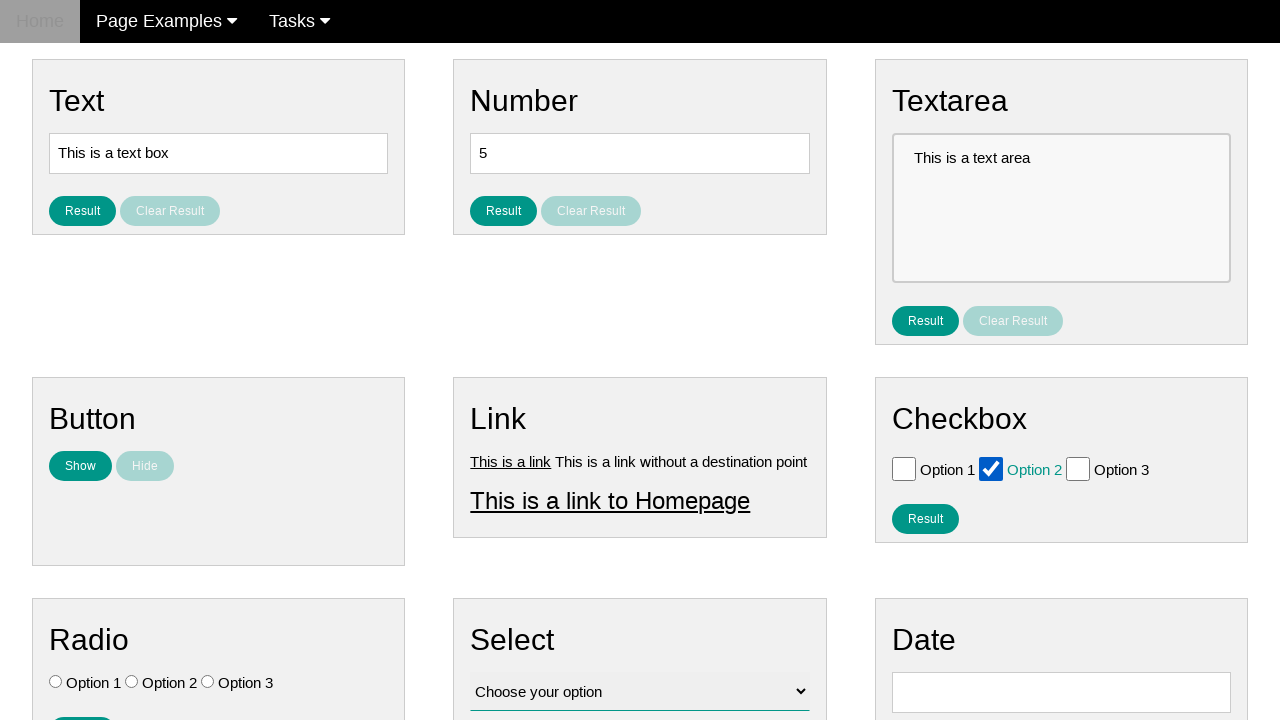

Verified Option 1 checkbox remains unchecked
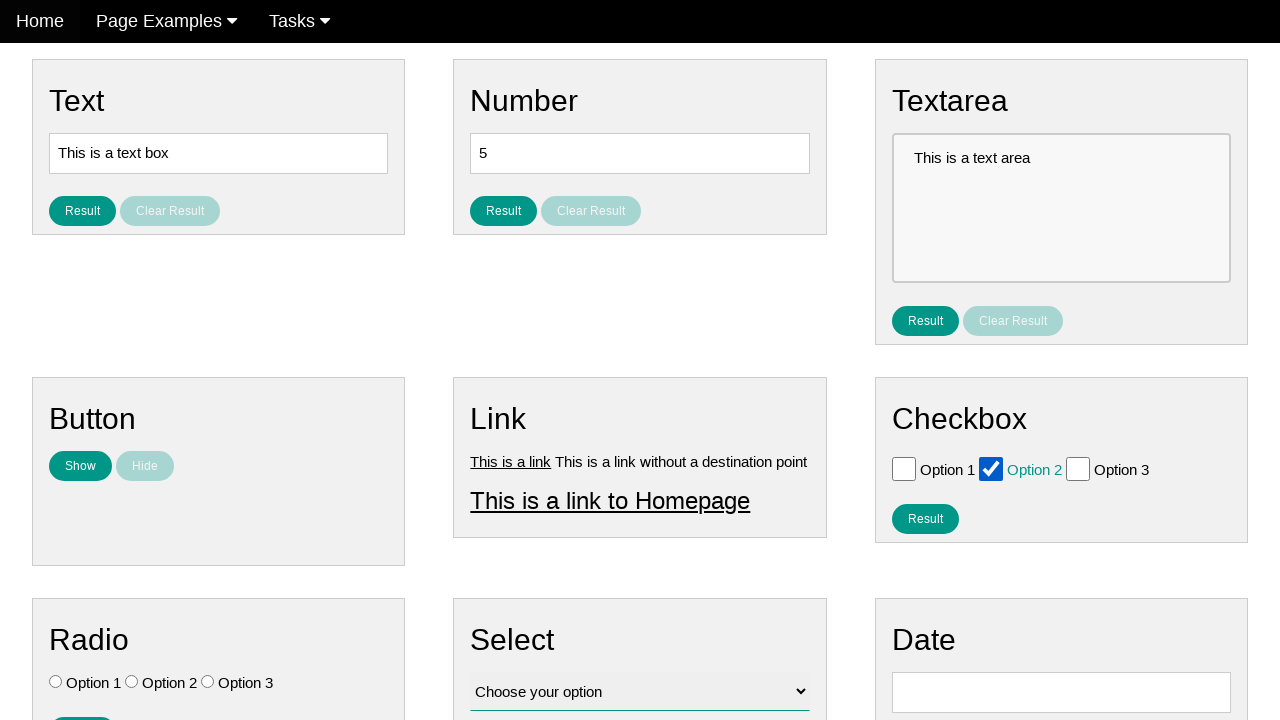

Verified Option 2 checkbox is now checked
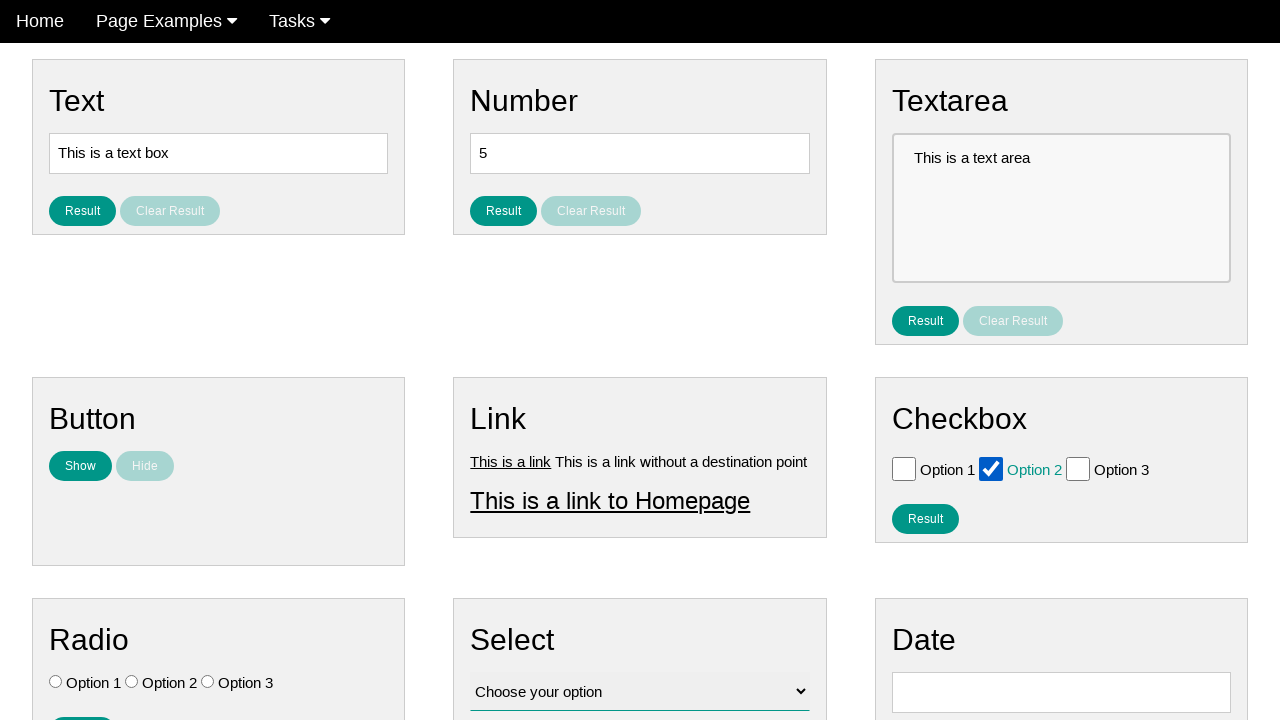

Verified Option 3 checkbox remains unchecked
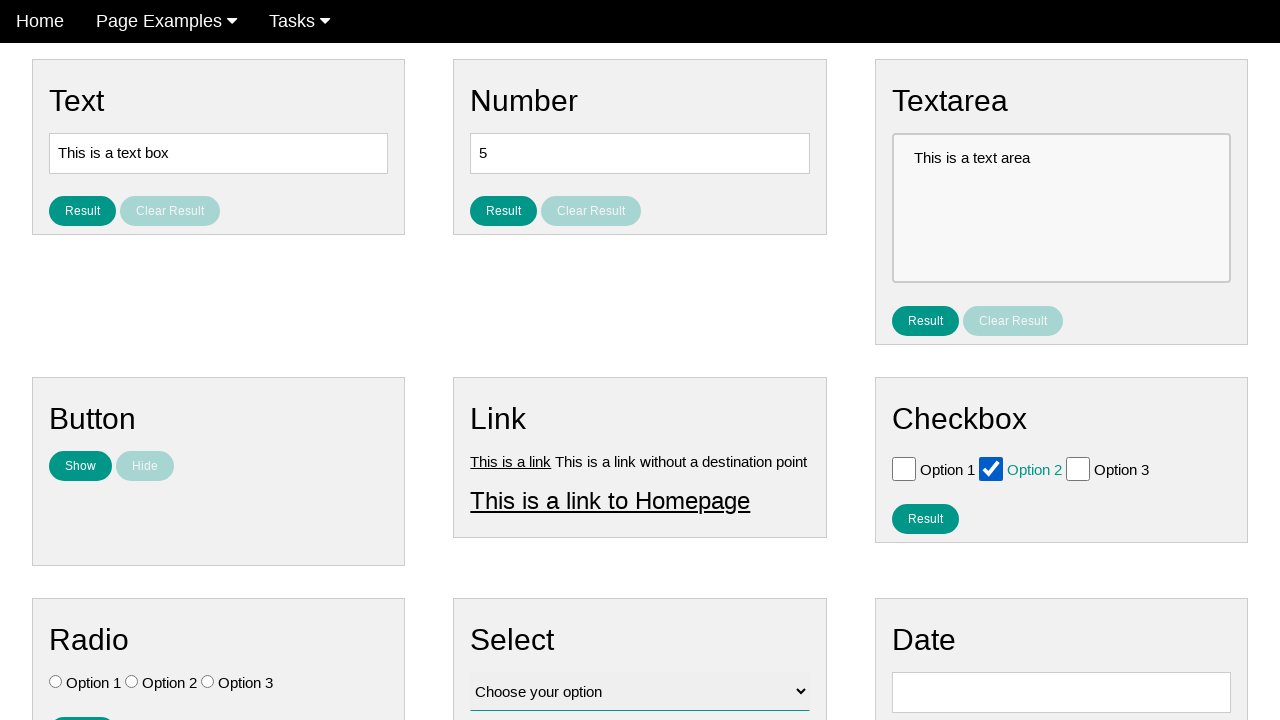

Clicked result button to display checkbox selection at (925, 518) on #result_button_checkbox
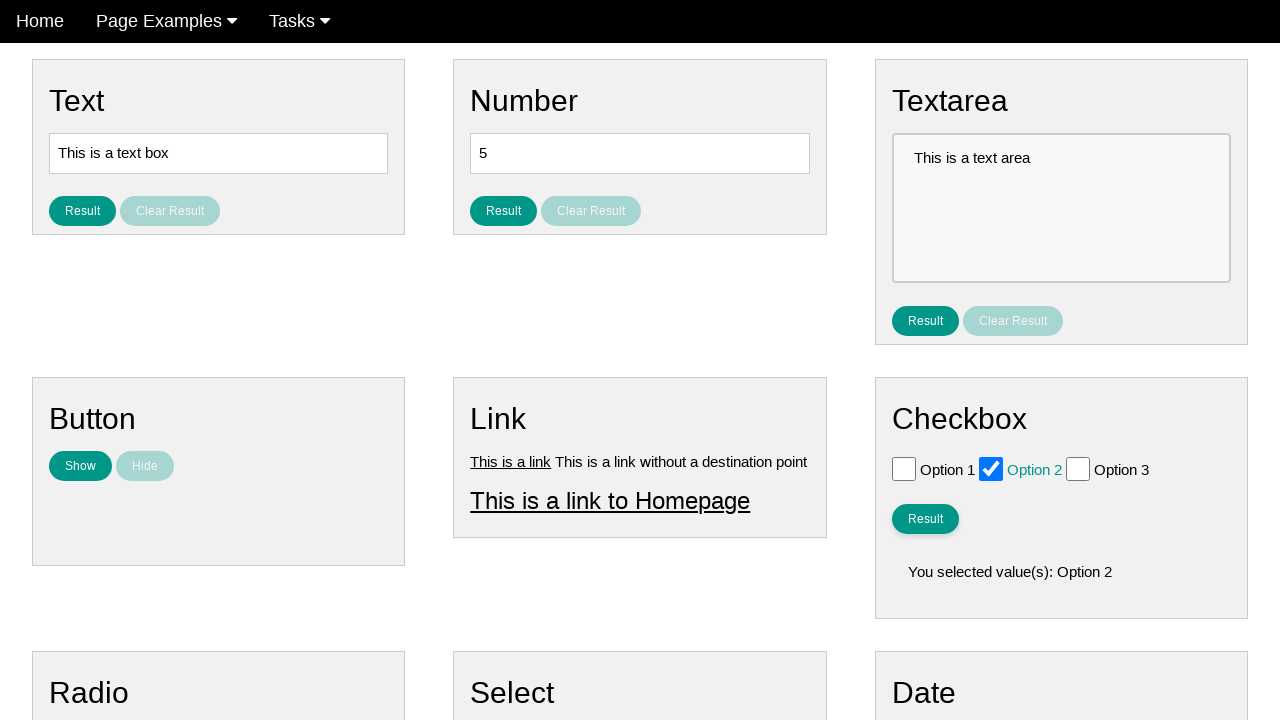

Result message element loaded
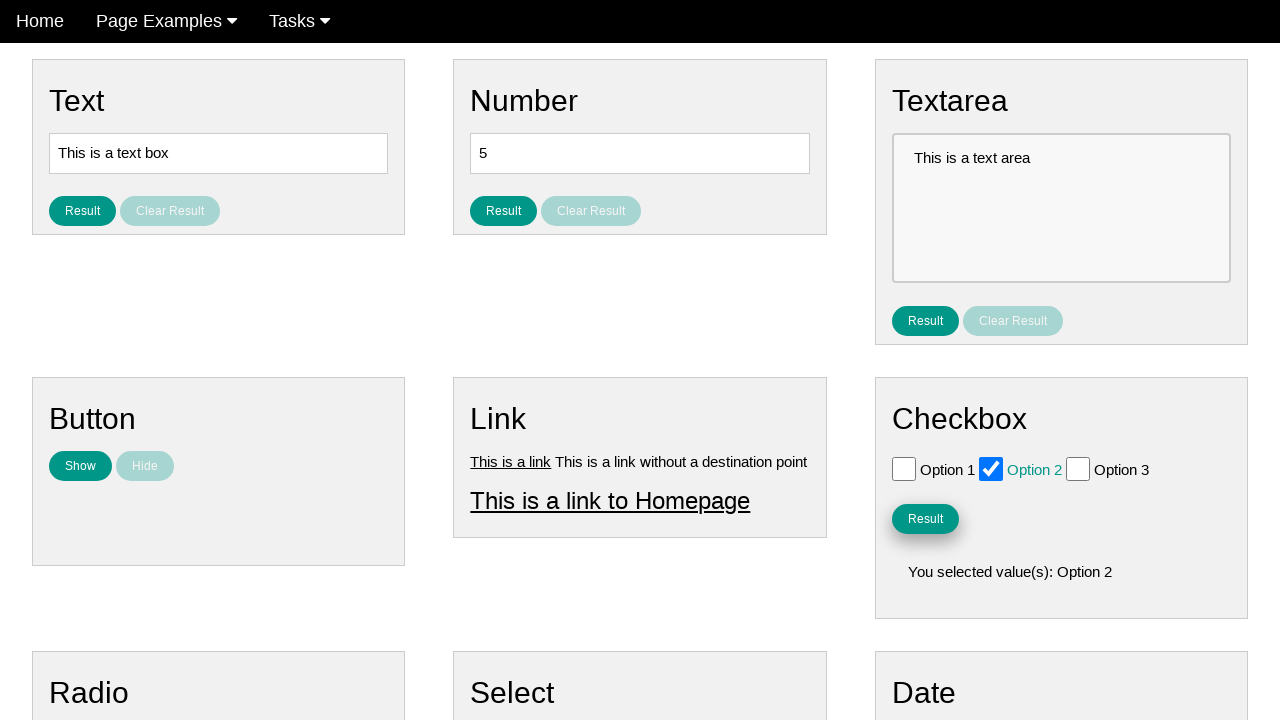

Verified result message displays 'You selected value(s): Option 2'
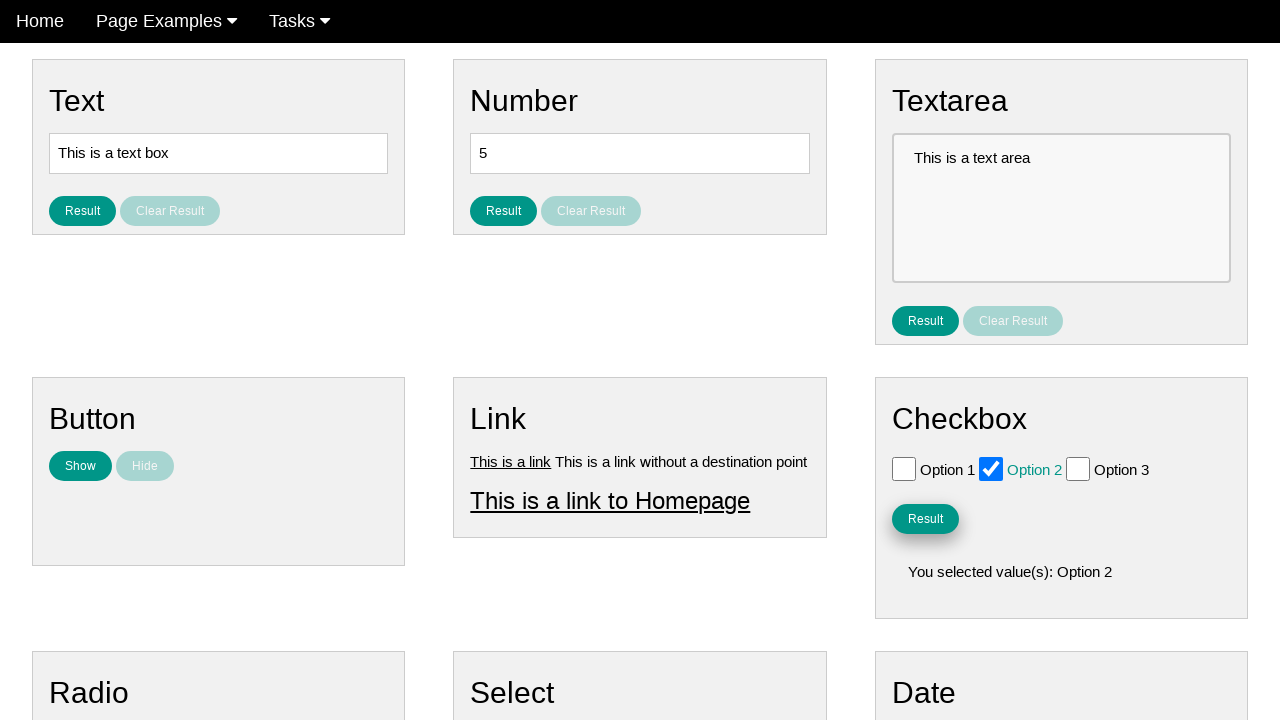

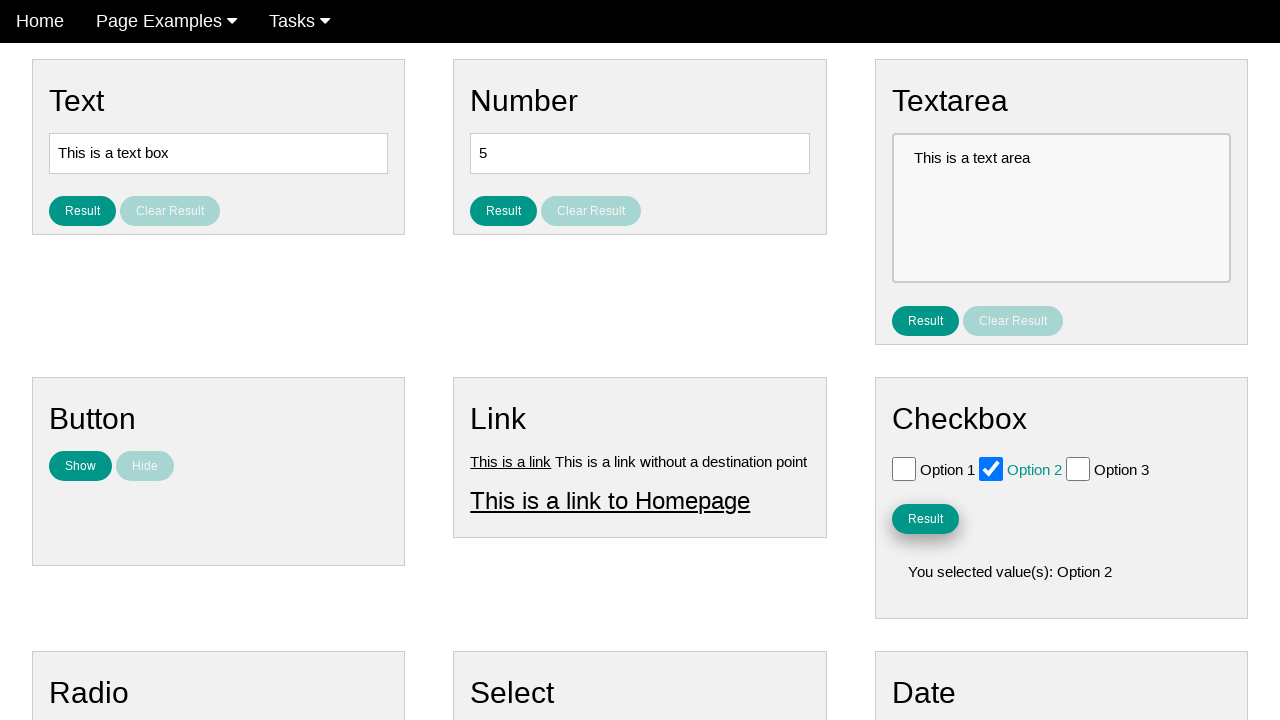